Tests the progress bar functionality by clicking the Start button, waiting for the progress bar to reach 75%, then clicking Stop to verify the progress bar stops at the expected value.

Starting URL: http://uitestingplayground.com/progressbar

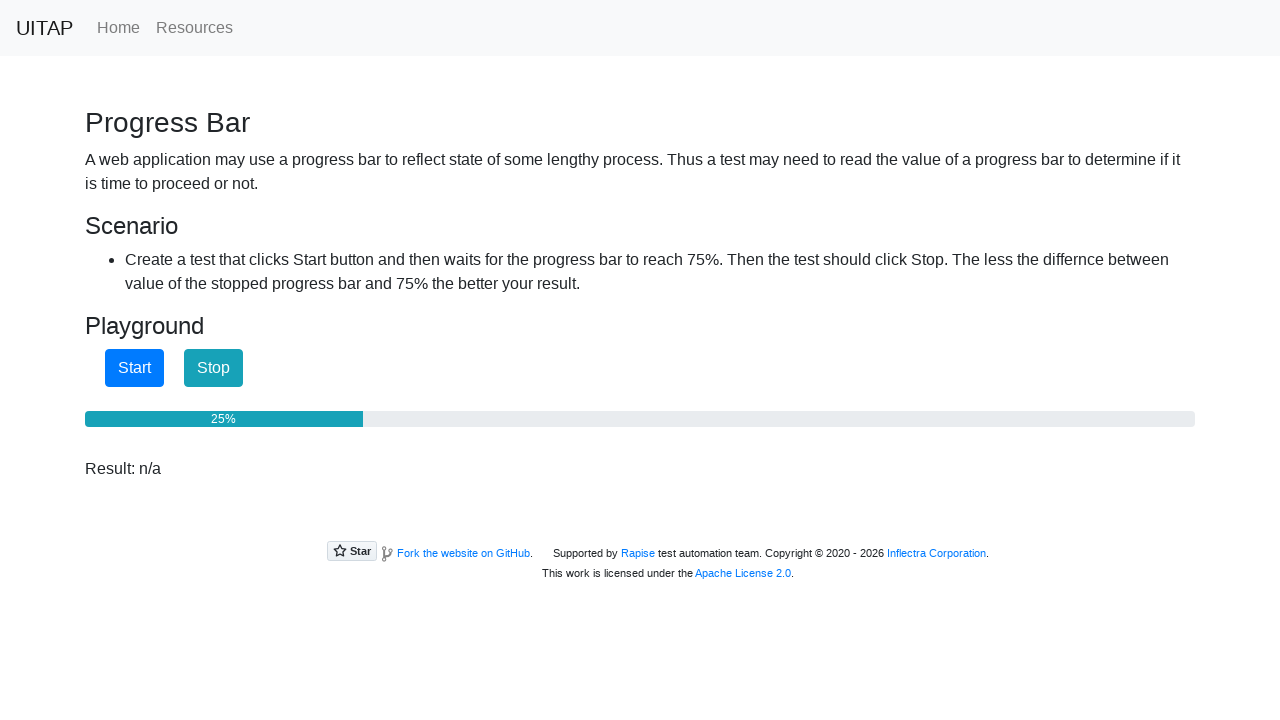

Clicked Start button to begin progress bar at (134, 368) on #startButton
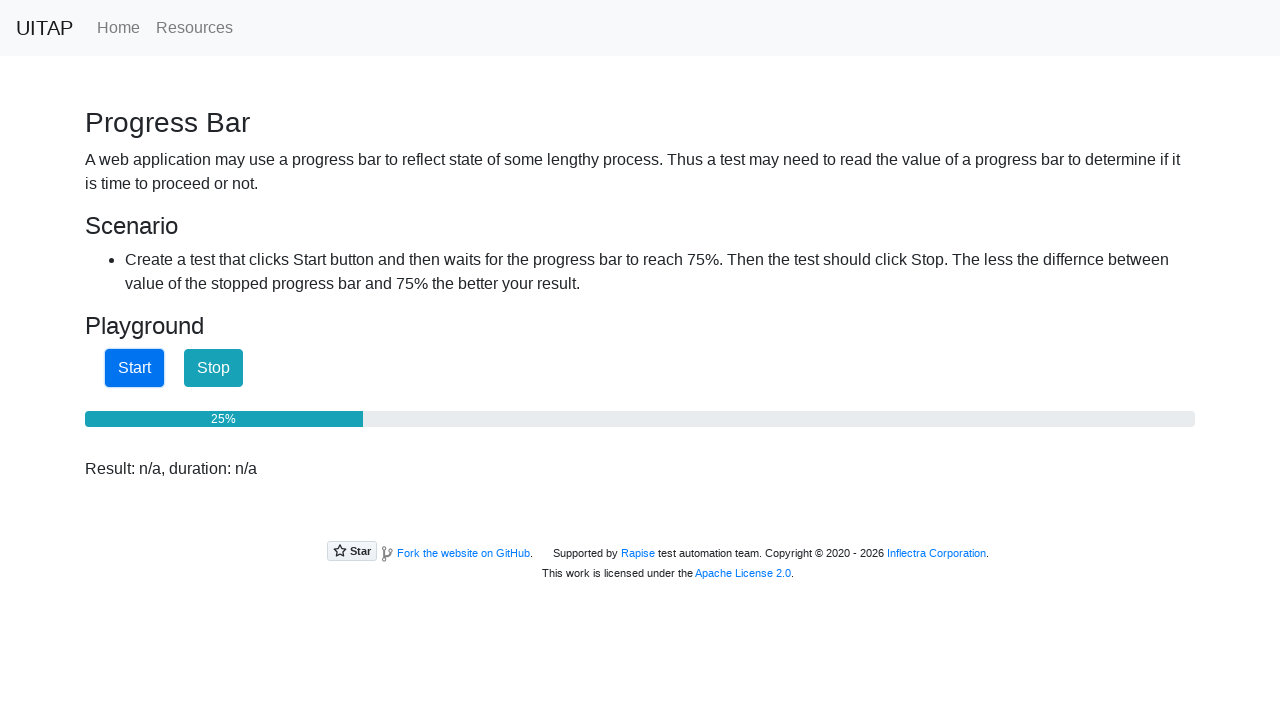

Progress bar reached 75%
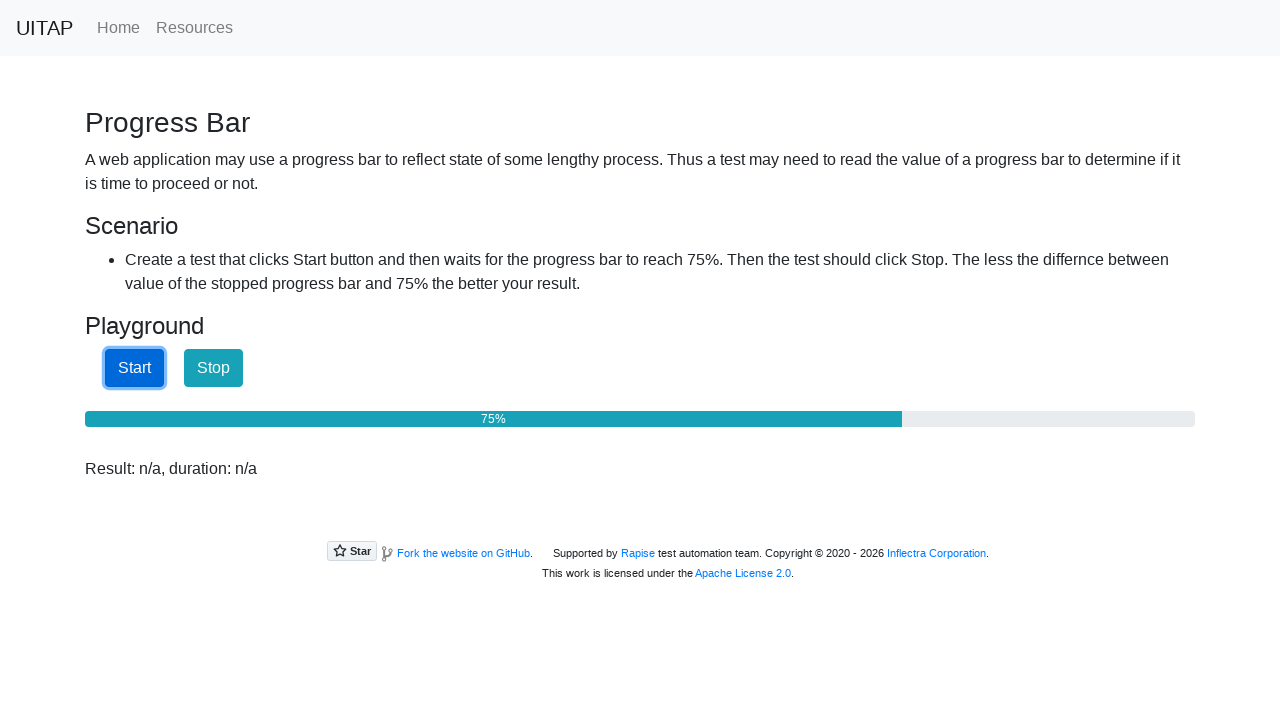

Clicked Stop button to halt progress bar at (214, 368) on #stopButton
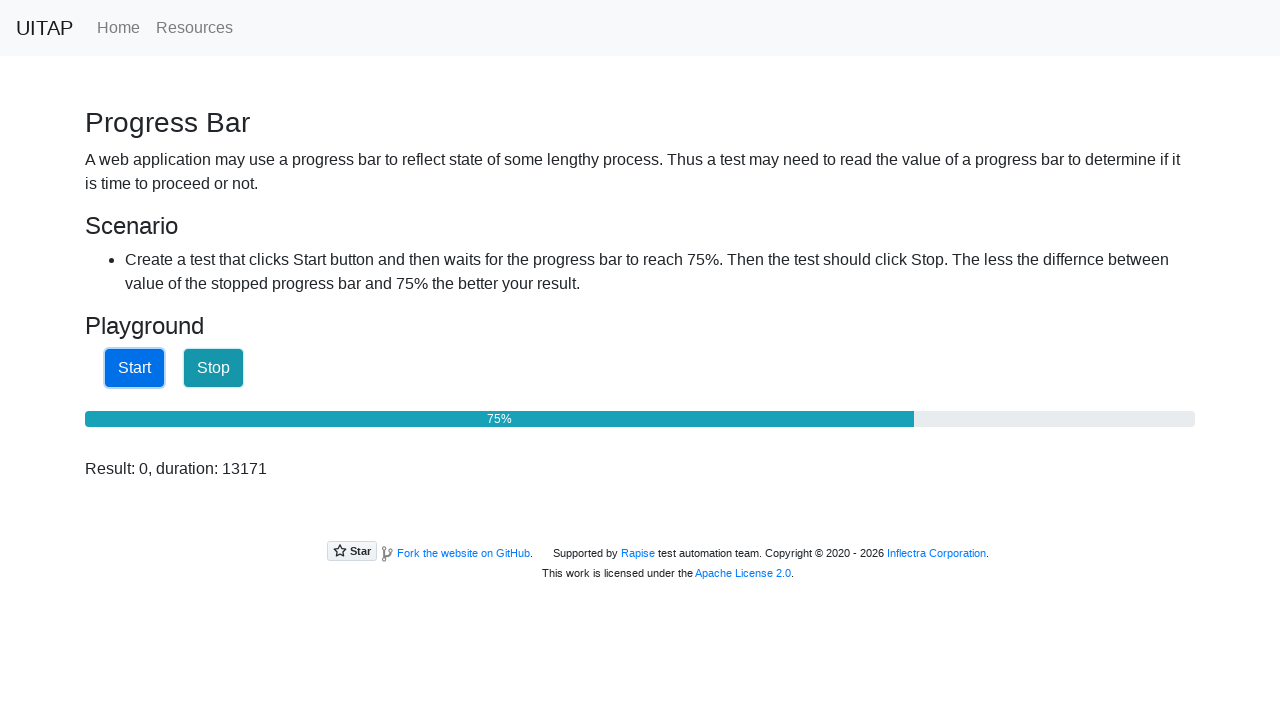

Retrieved progress bar text: 75%
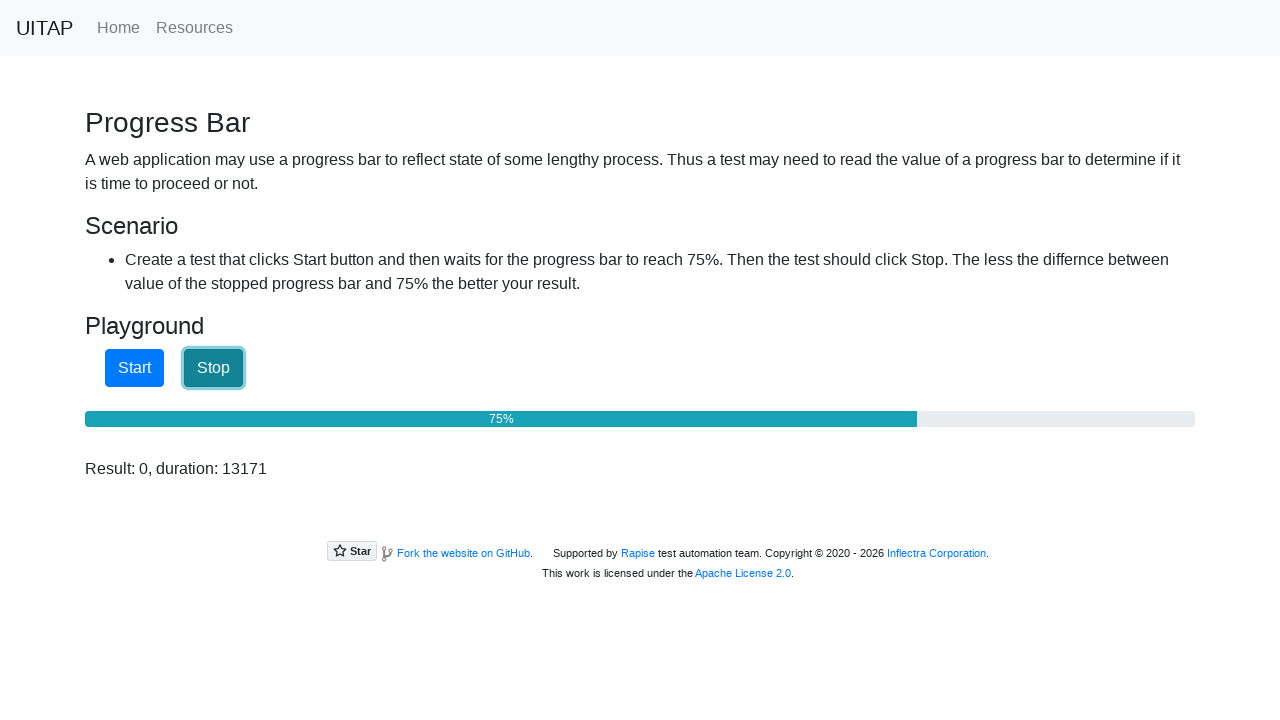

Assertion passed: progress bar stopped at 75%
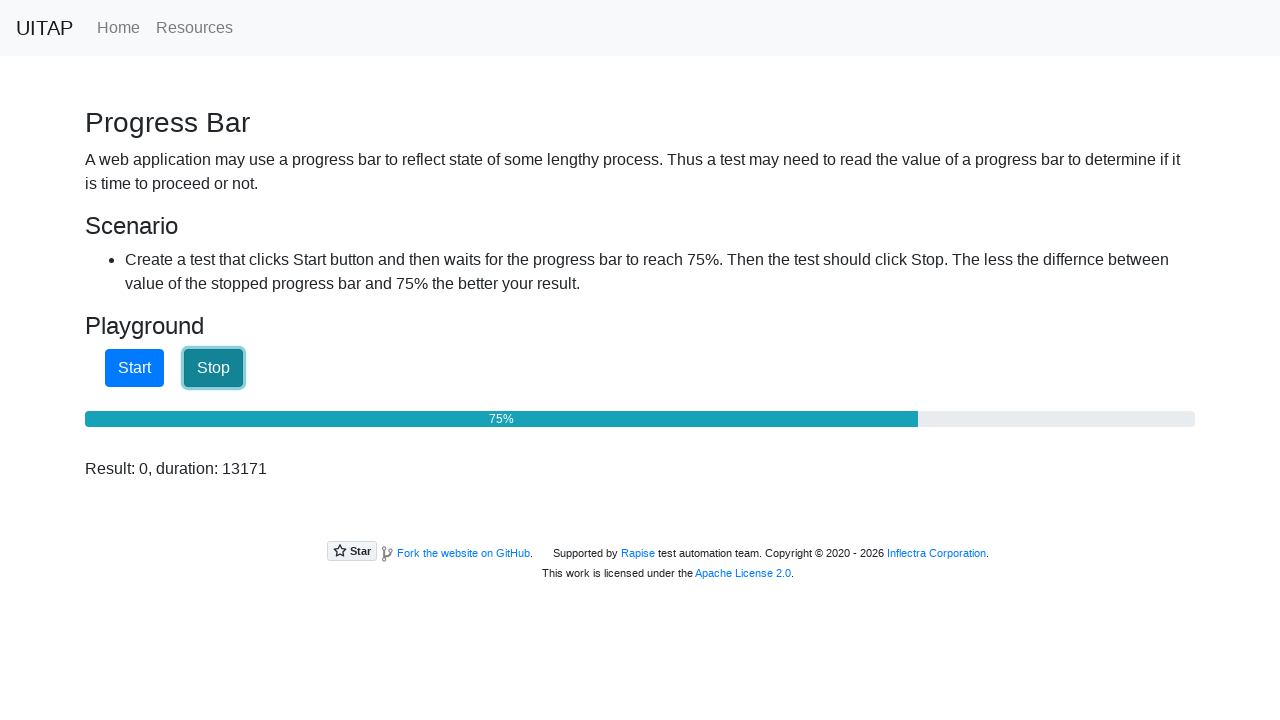

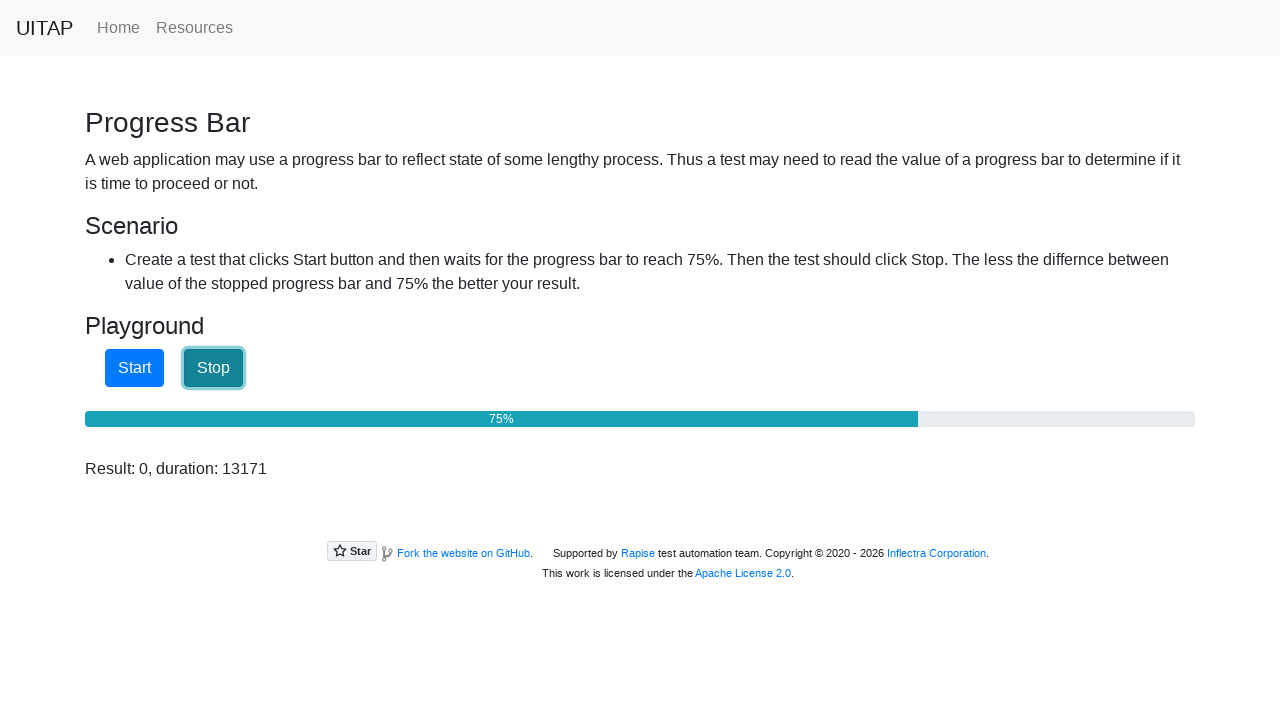